Tests submitting a valid audio code and verifies that a download link becomes visible

Starting URL: https://portugate.pt/audio/

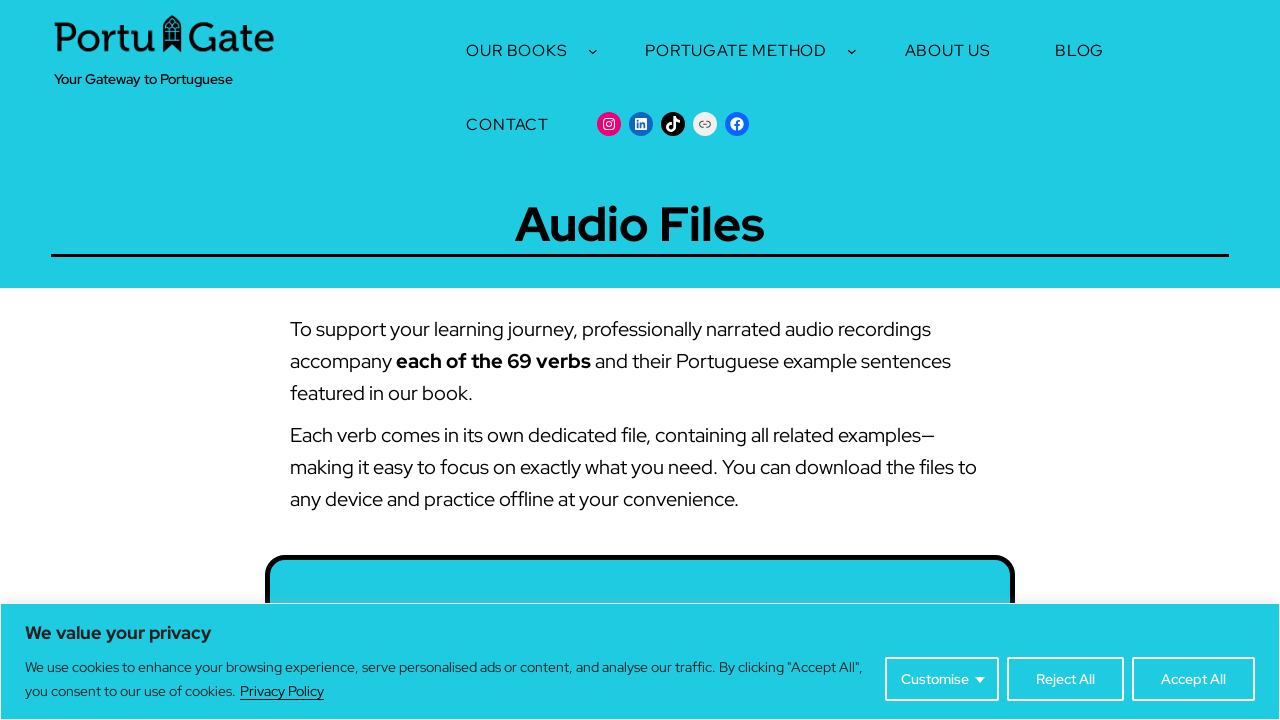

Filled audio code input with valid code 'PORTU2025' on #audio-code
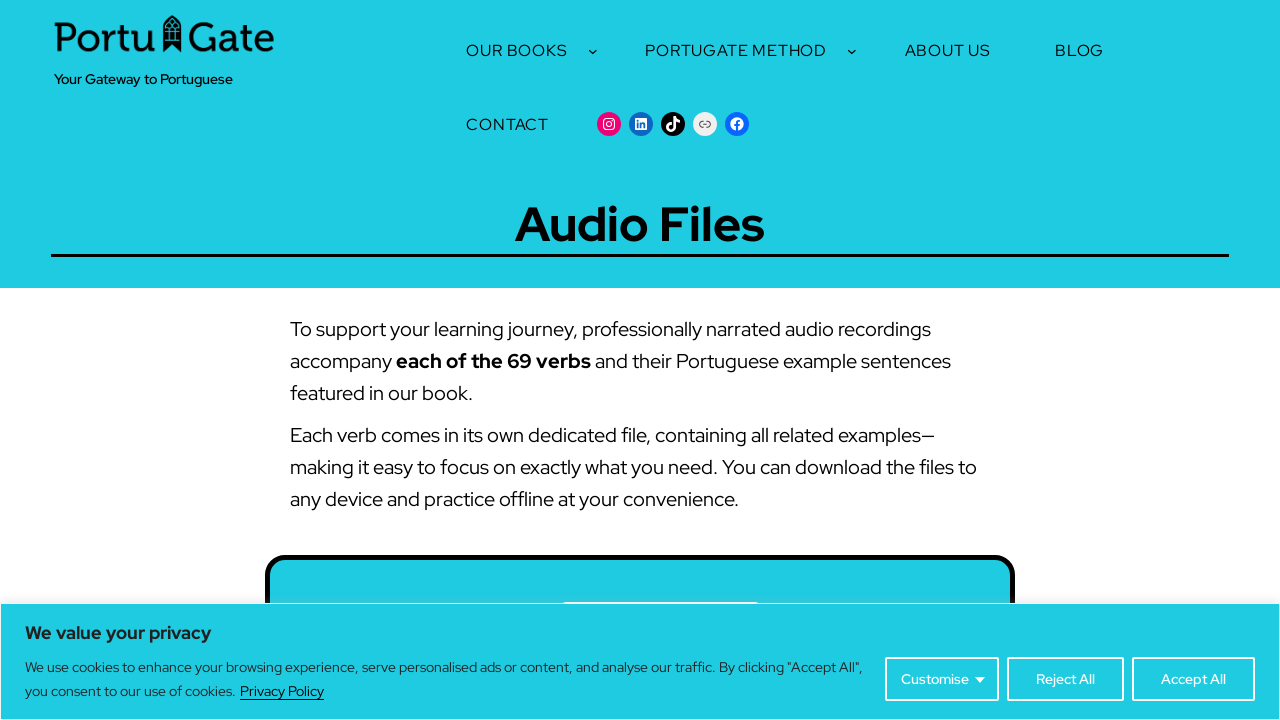

Clicked submit button to process audio code at (814, 360) on #audio-form > p > button
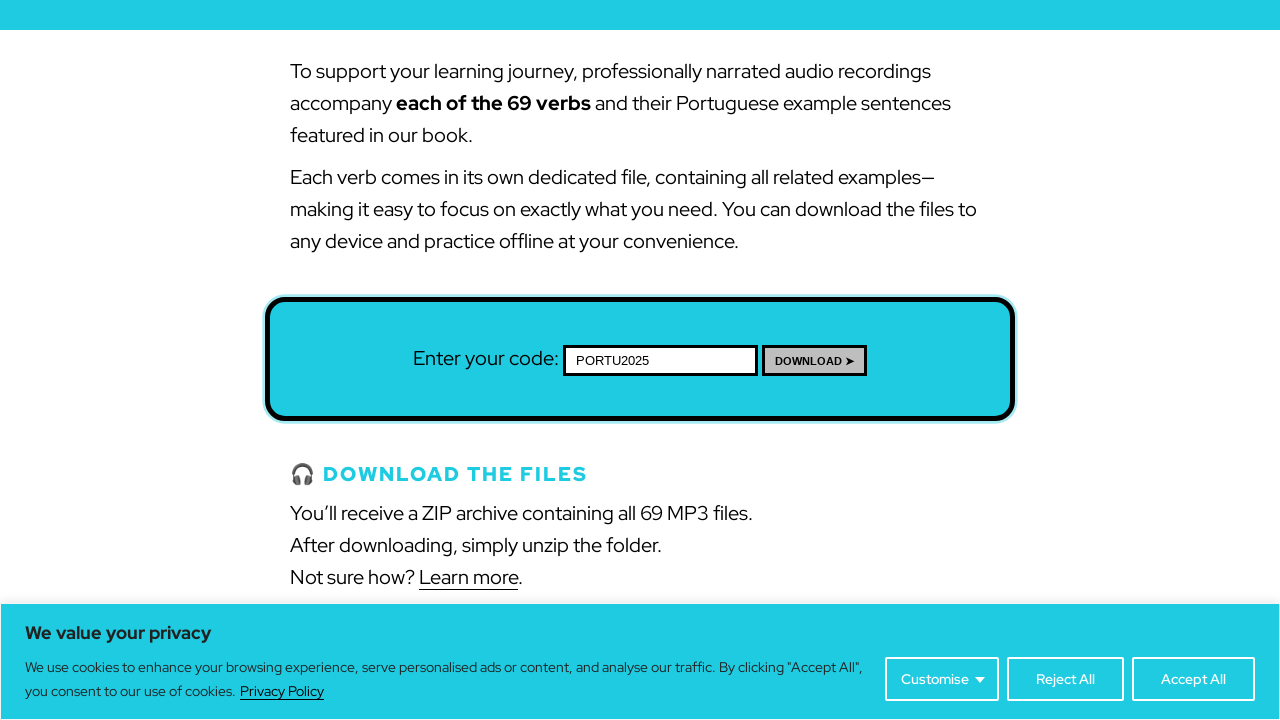

Download link became visible after successful code submission
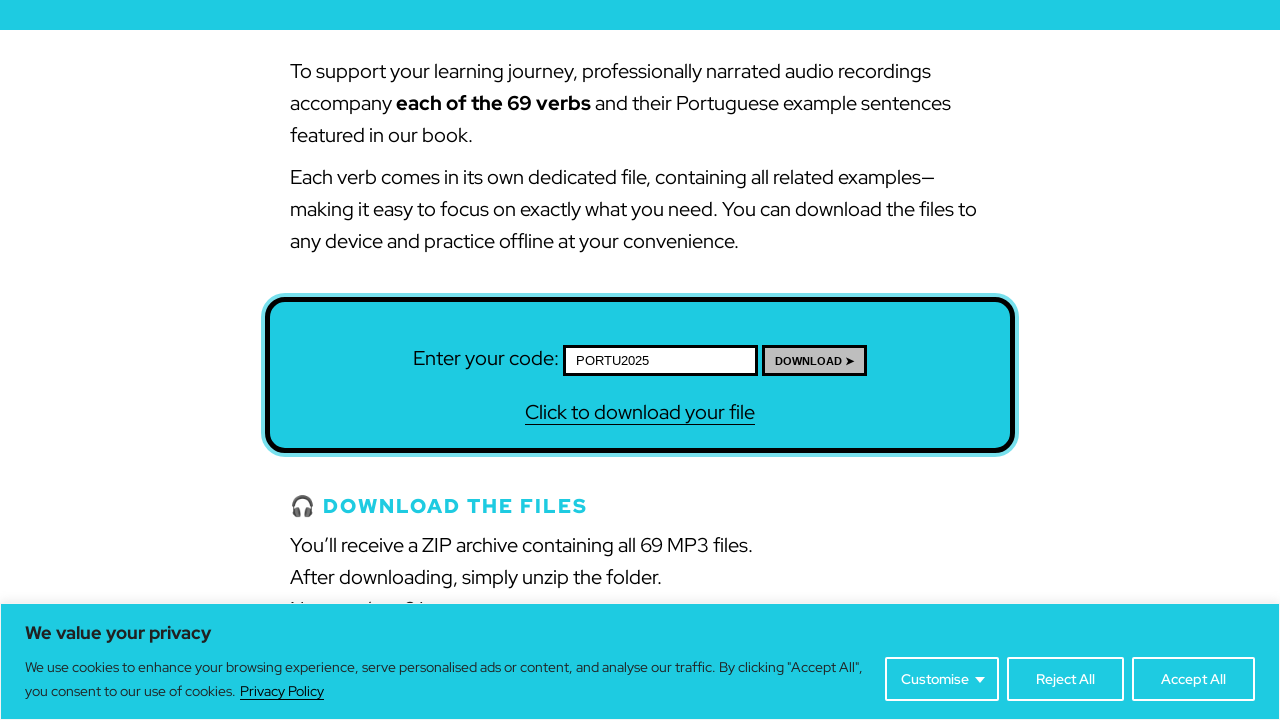

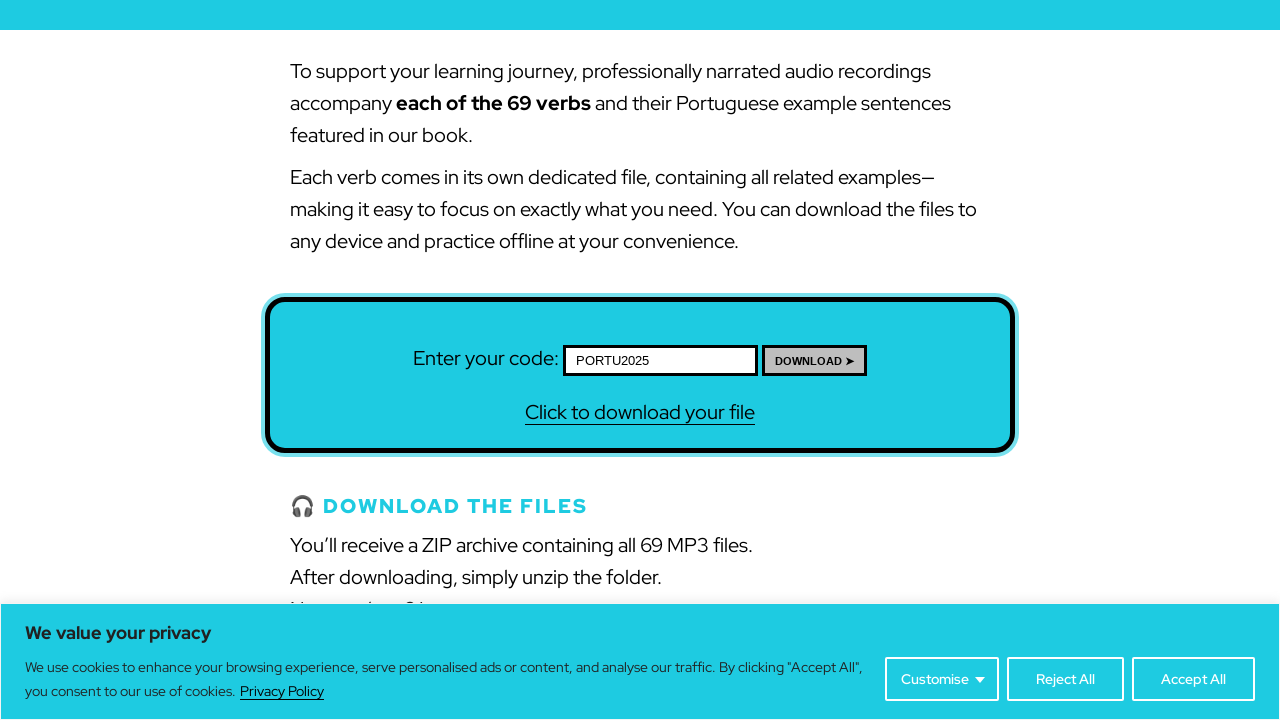